Tests iframe interaction by switching to iframe using index and clicking a button that triggers an alert

Starting URL: https://www.w3schools.com/jsref/tryit.asp?filename=tryjsref_alert

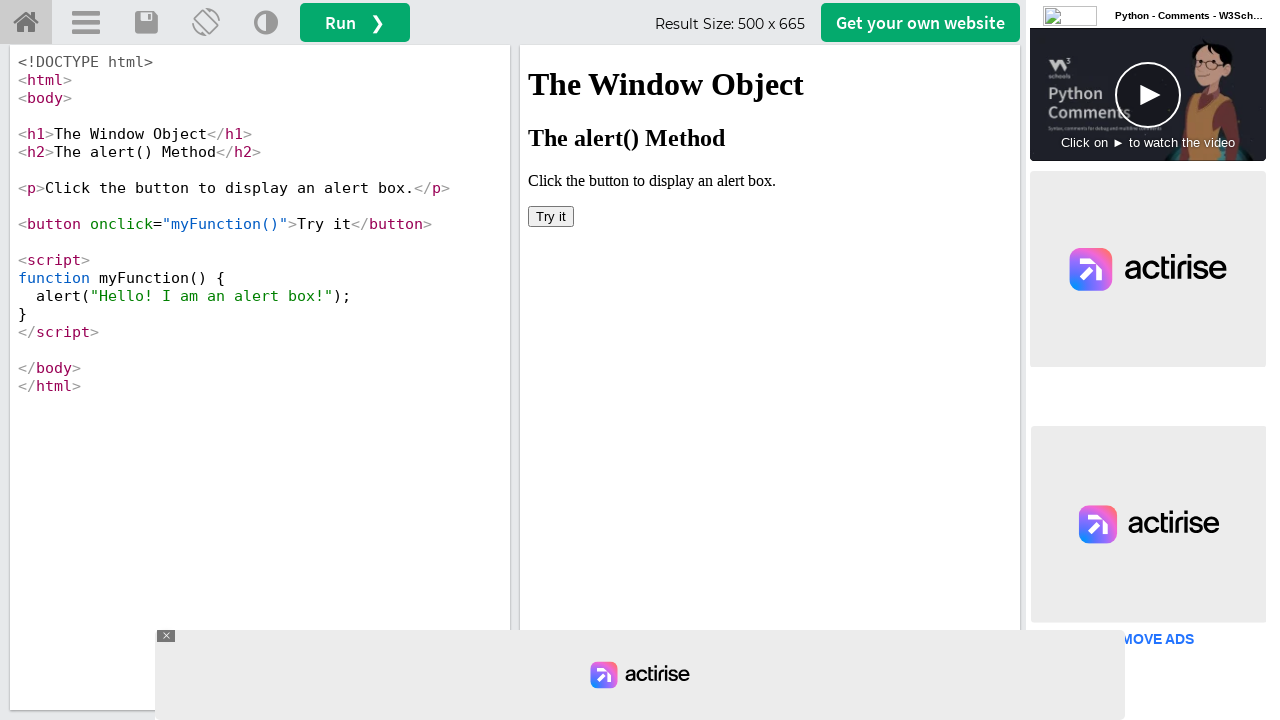

Retrieved all iframes from page
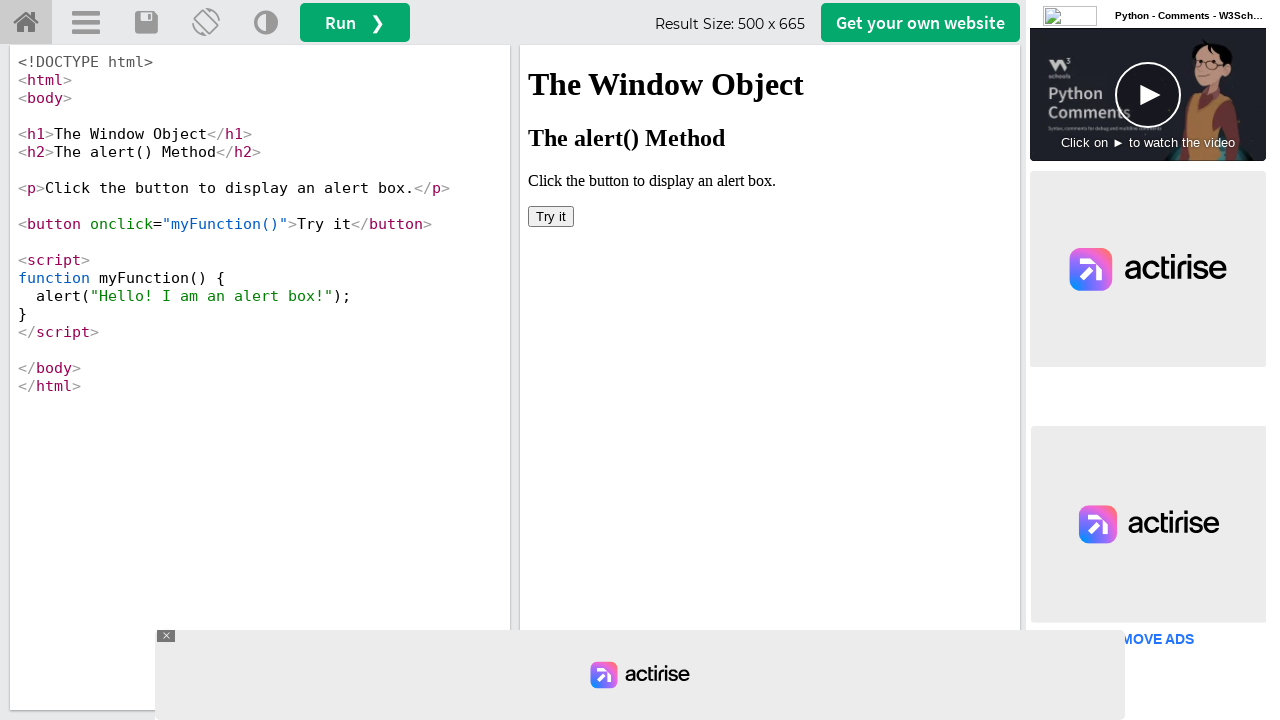

Selected target iframe by index (frame 1 or frame 0 if unavailable)
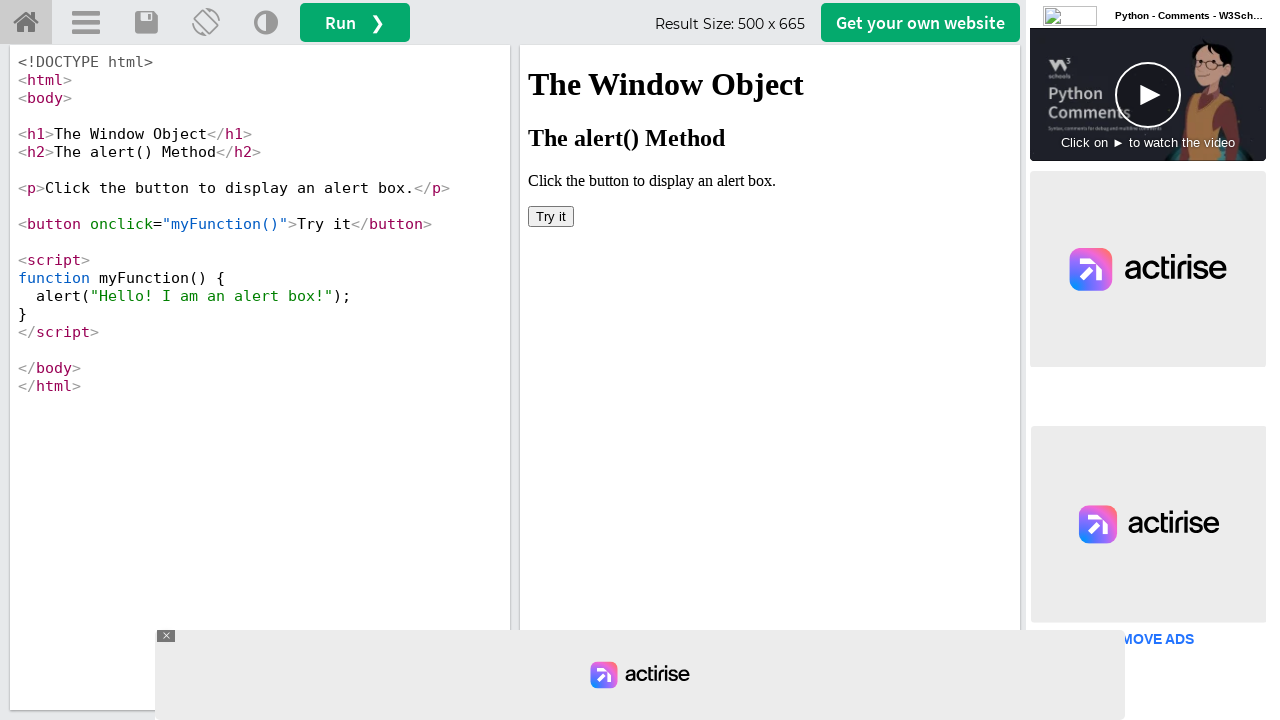

Set up dialog handler to automatically accept alerts
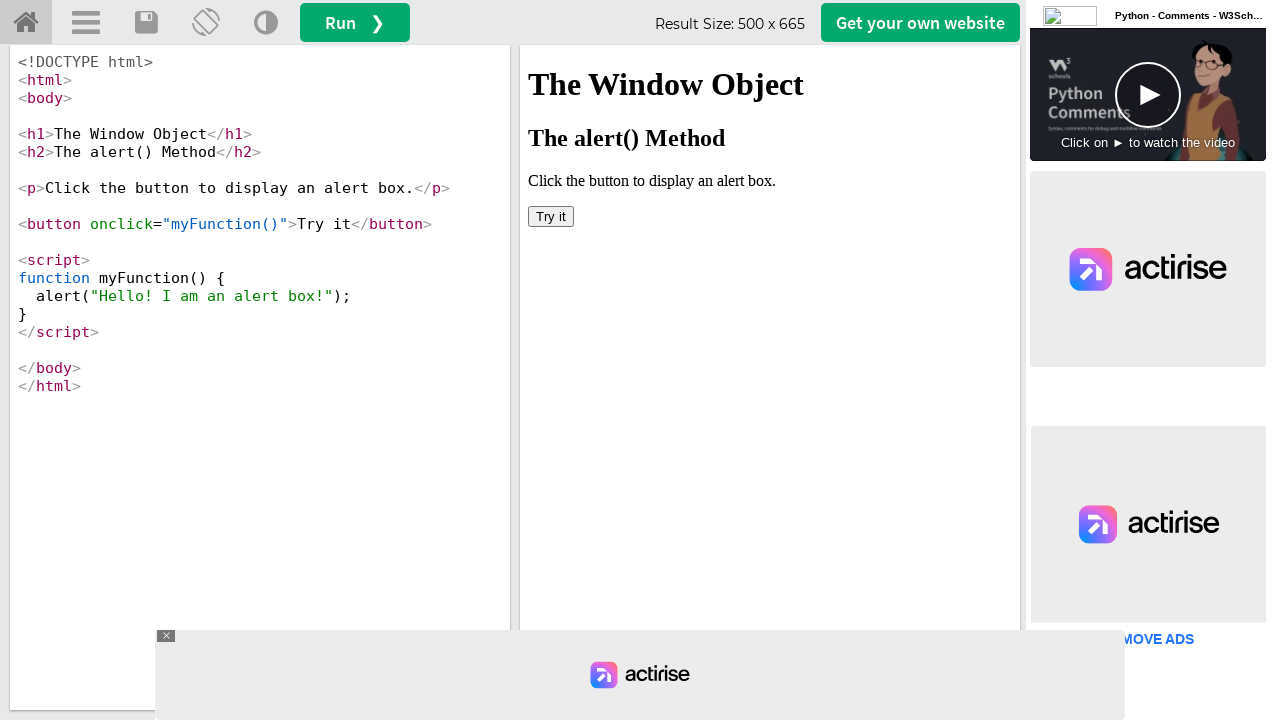

Clicked button with onclick='myFunction()' in target iframe, triggering alert at (551, 216) on button[onclick='myFunction()']
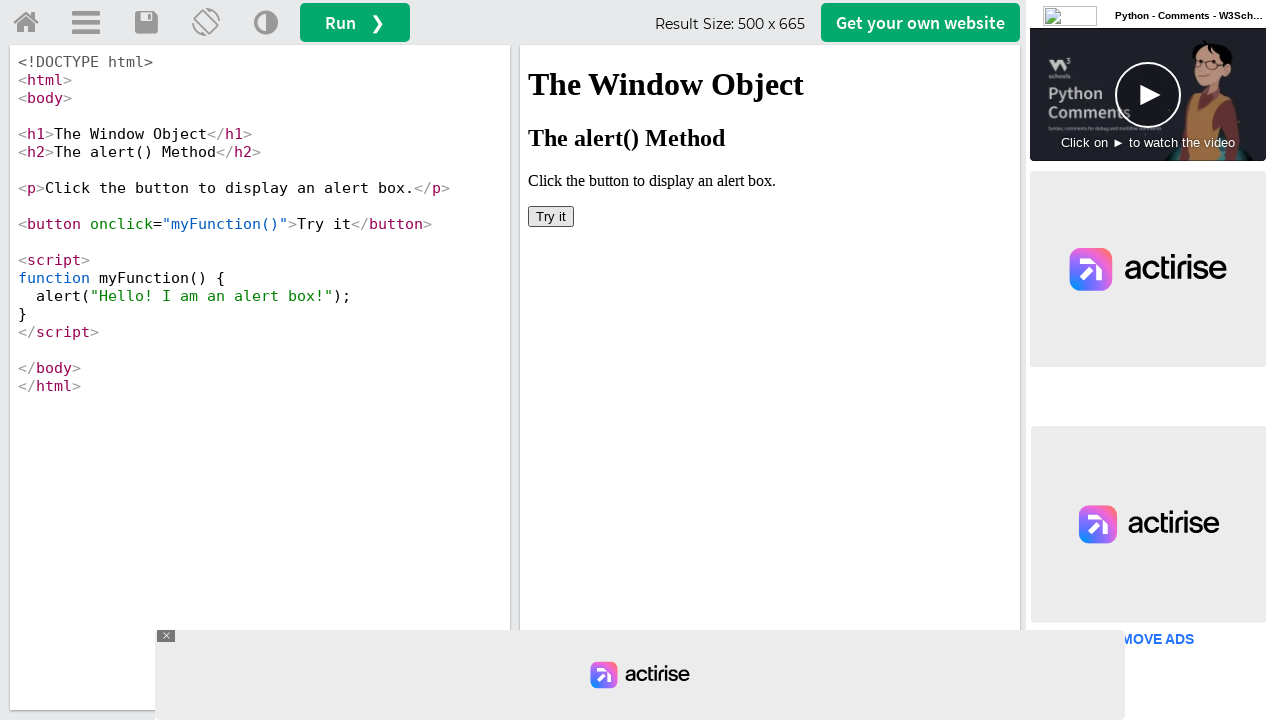

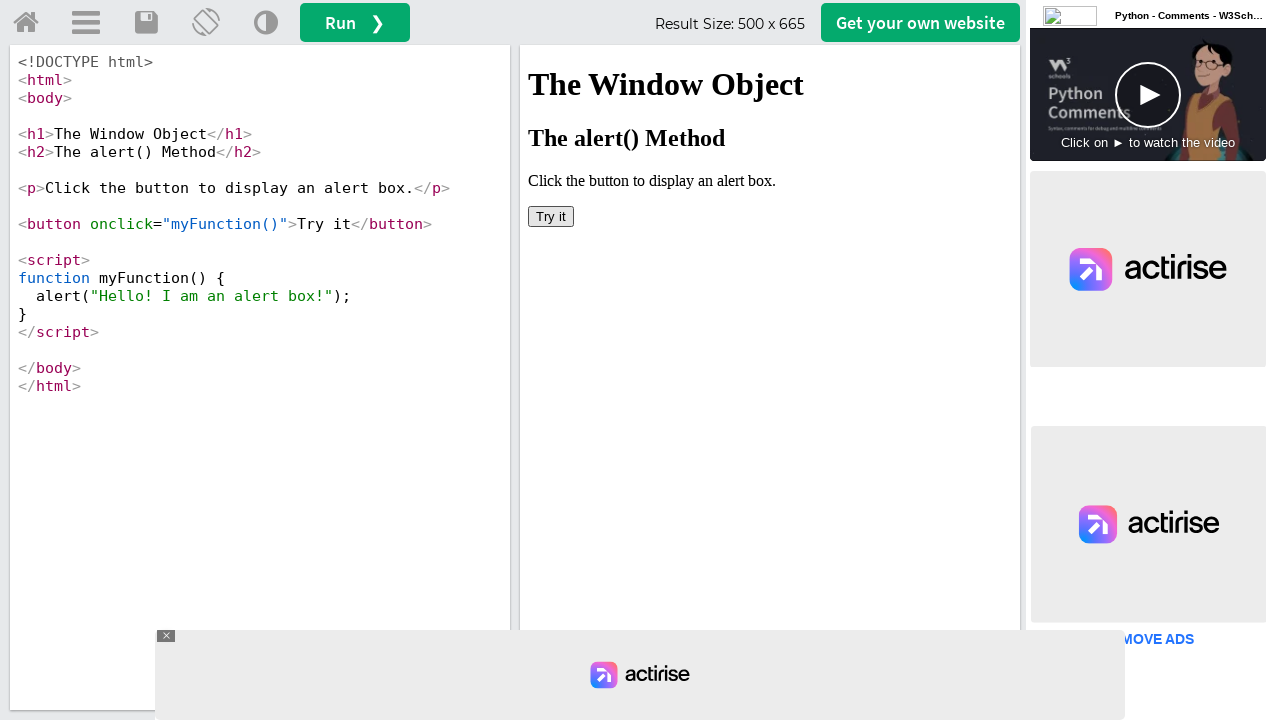